Tests button interaction on a demo application by navigating to the Button section and clicking a button element, then verifying the selection result

Starting URL: https://demoapps.qspiders.com/ui

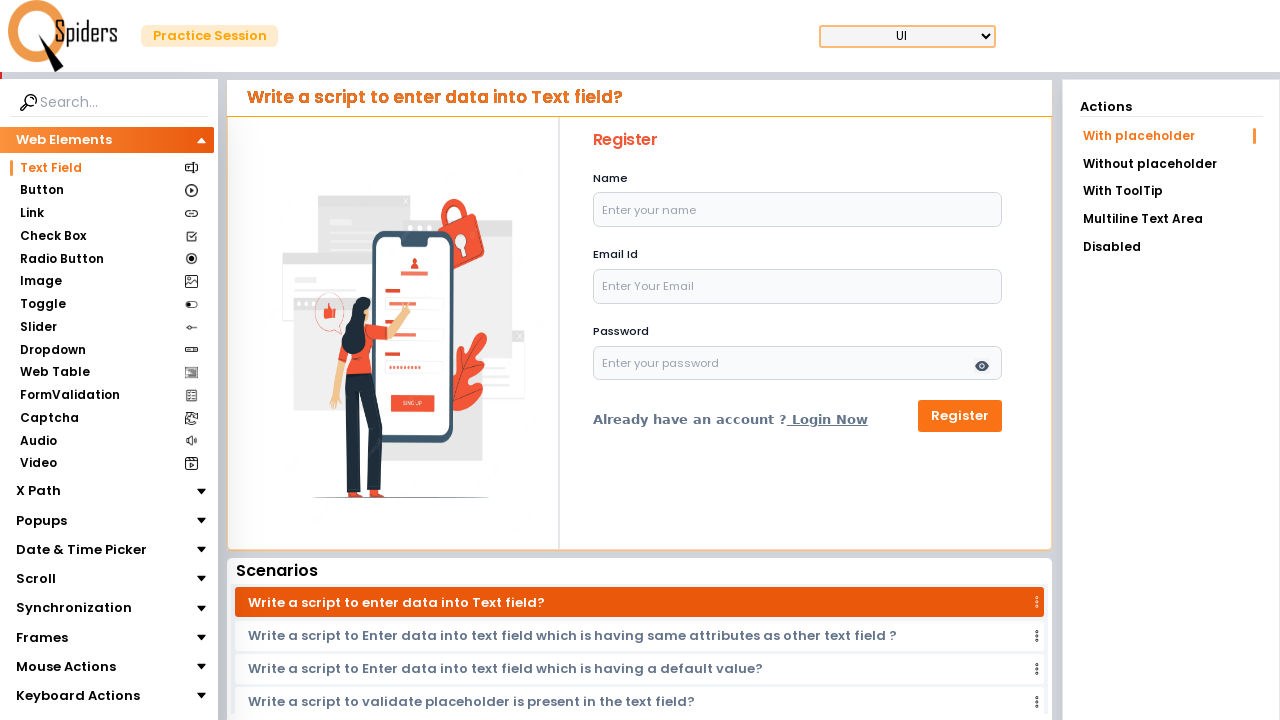

Clicked on the Button section at (42, 191) on xpath=//section[text()='Button']
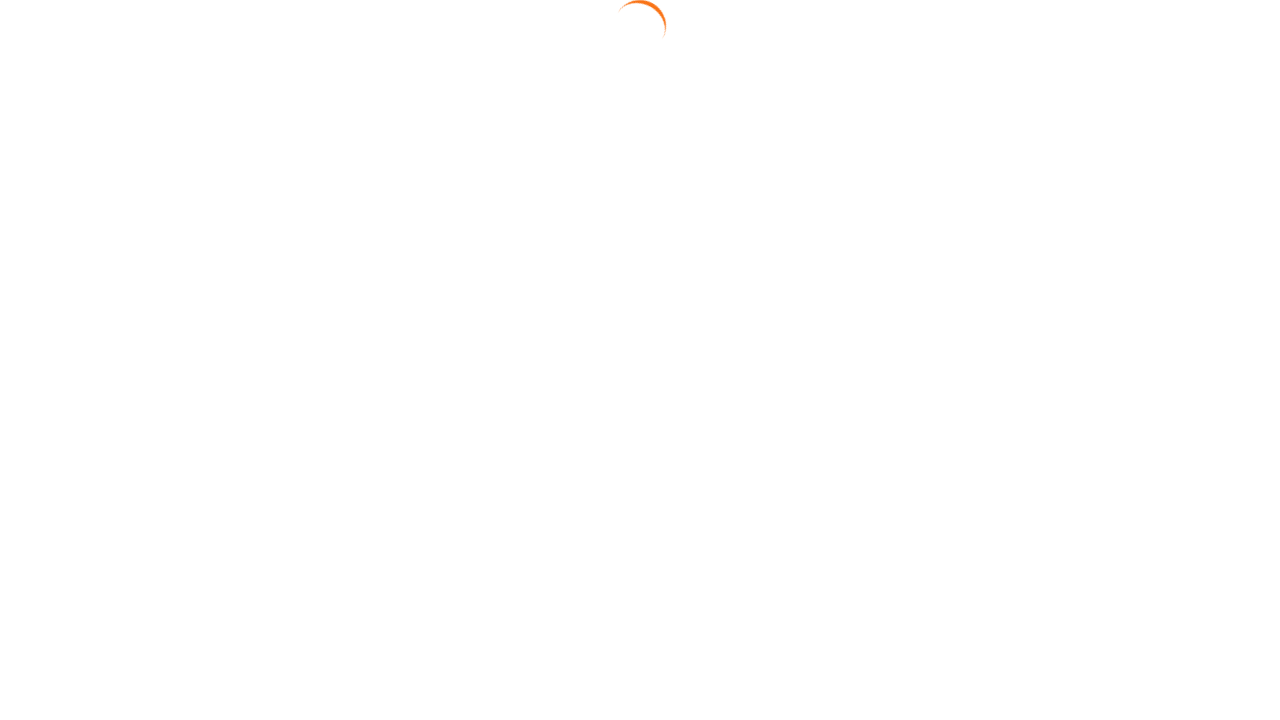

Clicked the button element with id 'btn' at (352, 189) on xpath=//button[@id='btn']
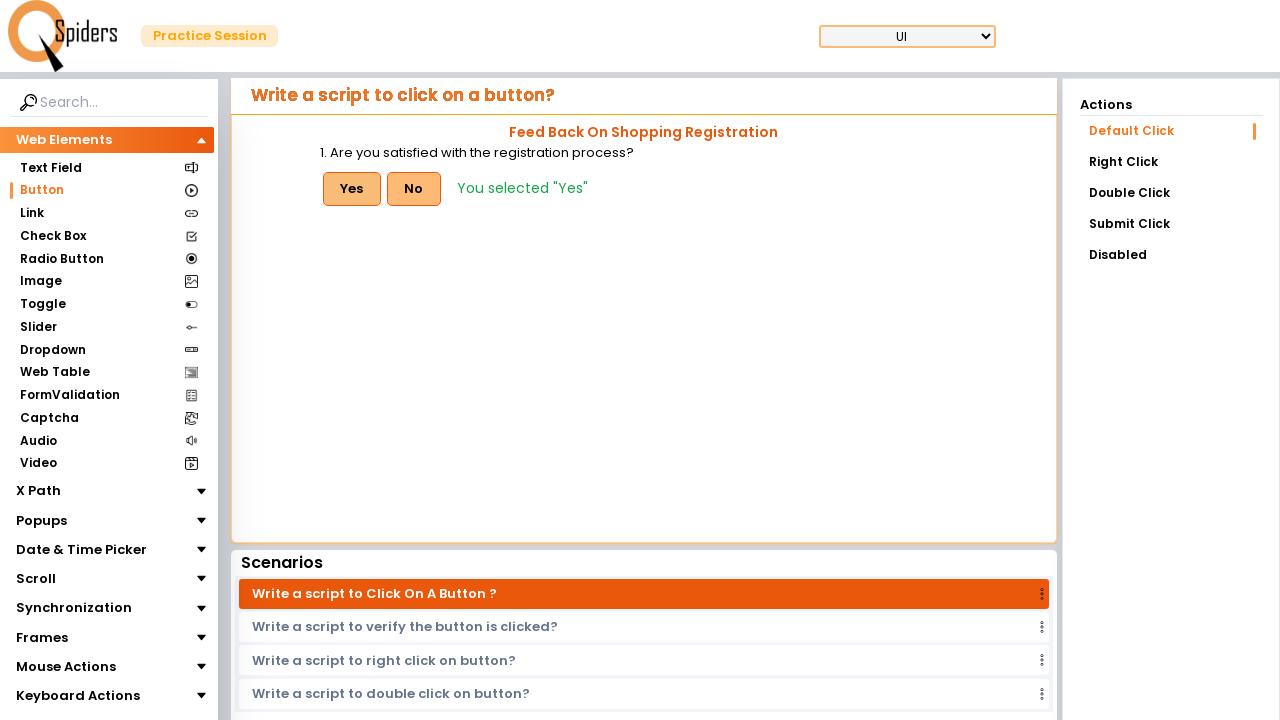

Verified selection result message appeared: 'You selected "Yes"'
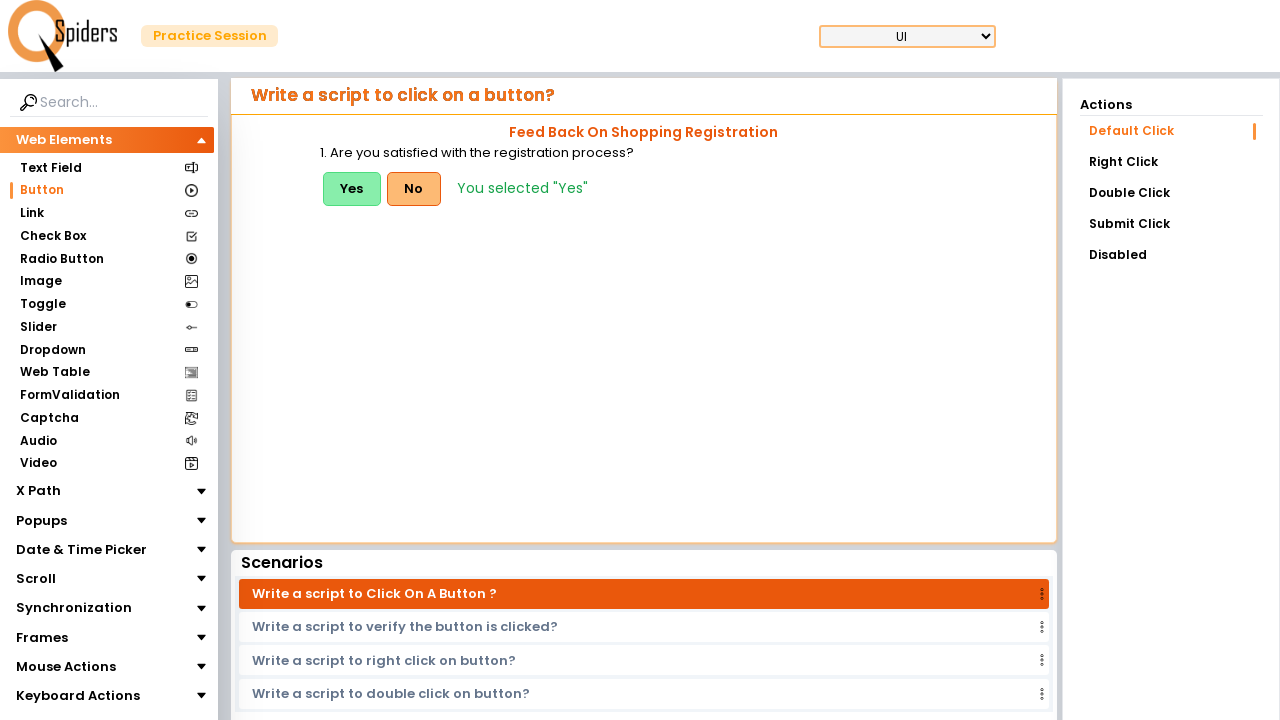

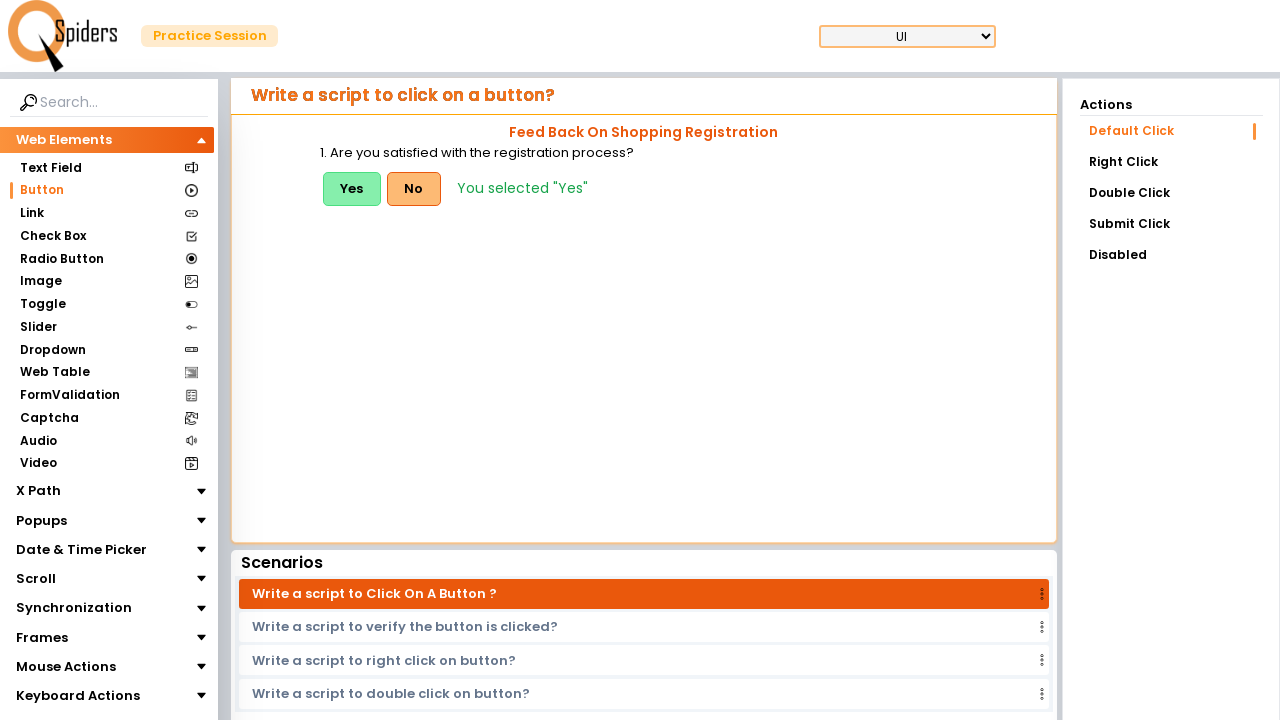